Tests form validation when name field is empty, verifying error message is shown

Starting URL: https://kristinek.github.io/site/examples/age

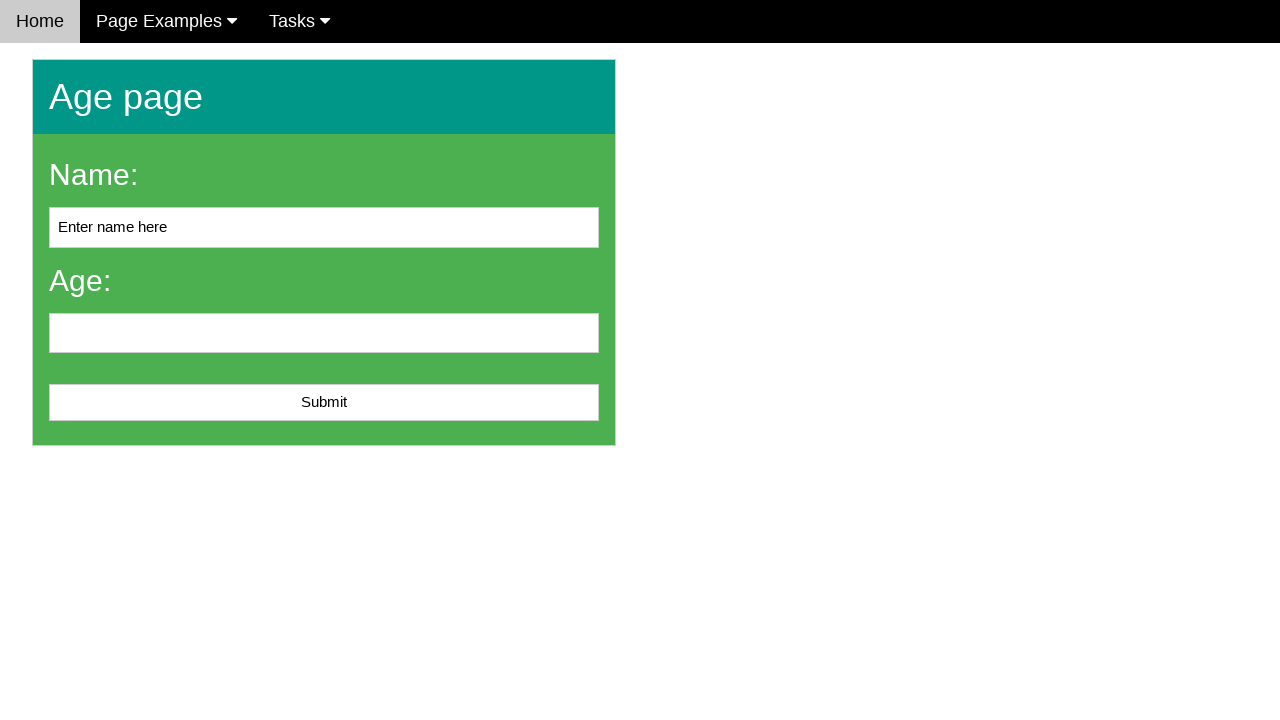

Filled age field with '40' on input[name='age'], #age, input[placeholder*='age' i]
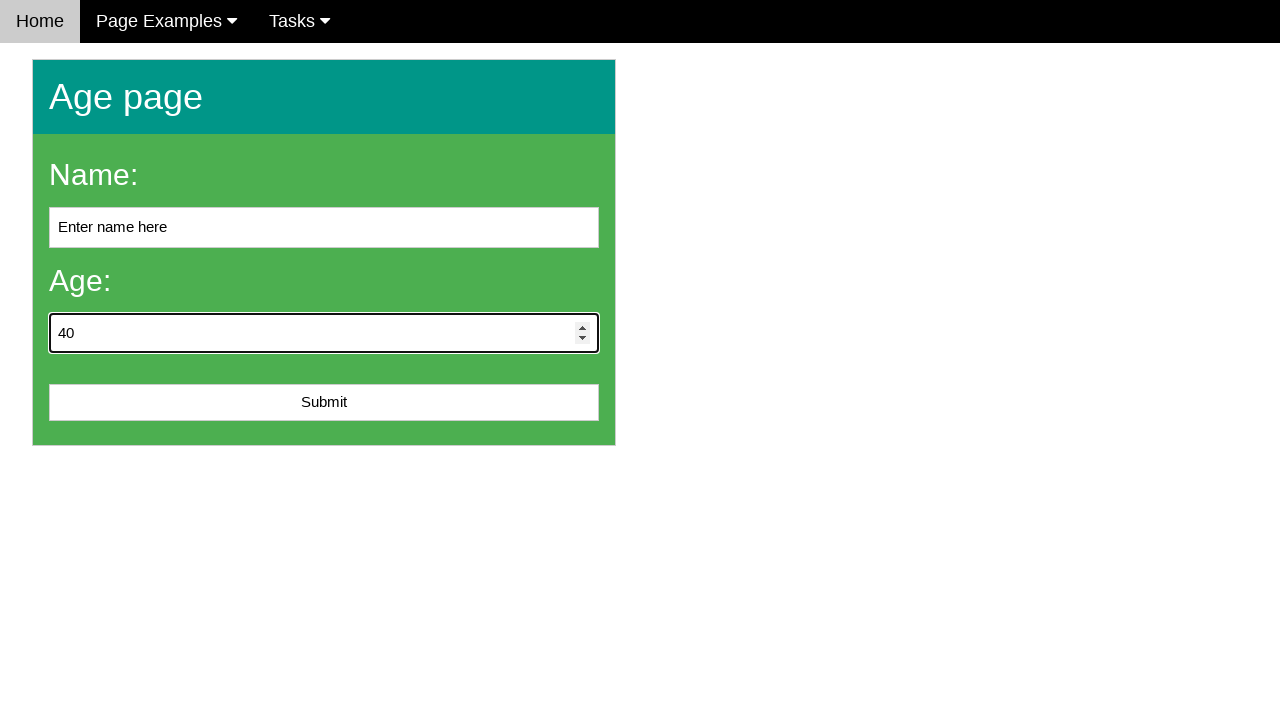

Clicked submit button without entering name at (324, 403) on button[type='submit'], input[type='submit'], #submit
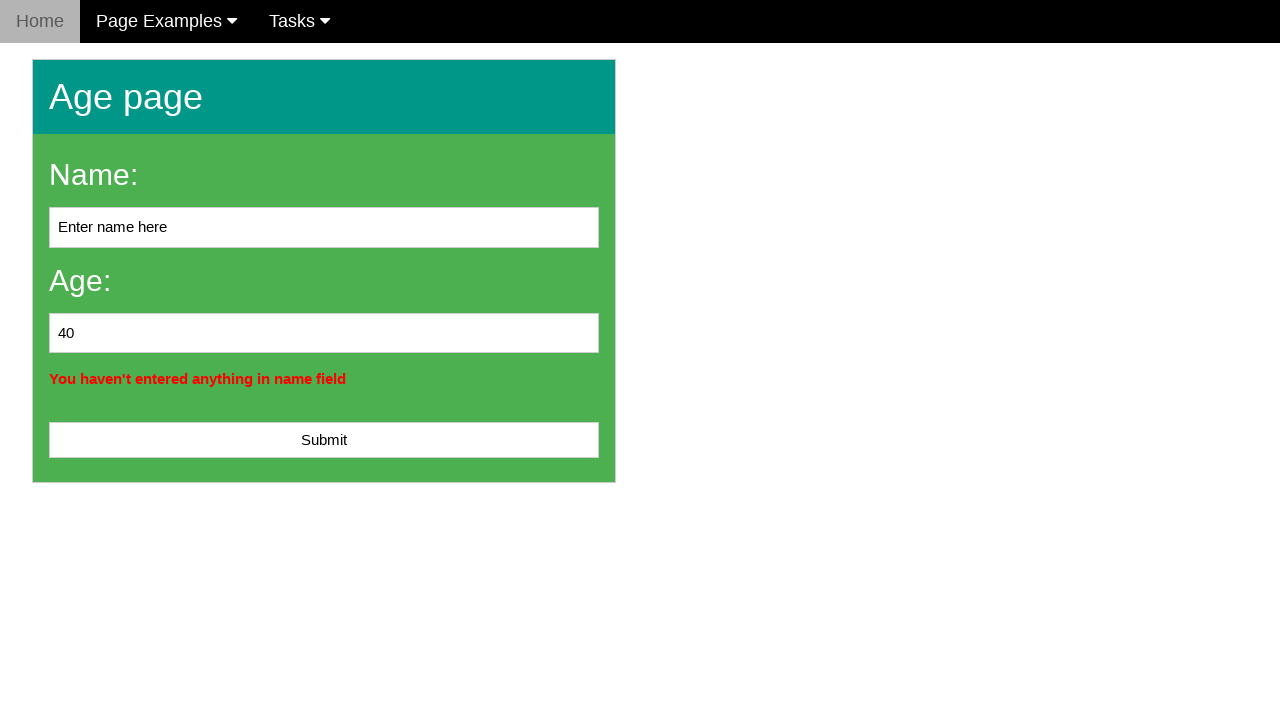

Verified error message appeared for empty name field
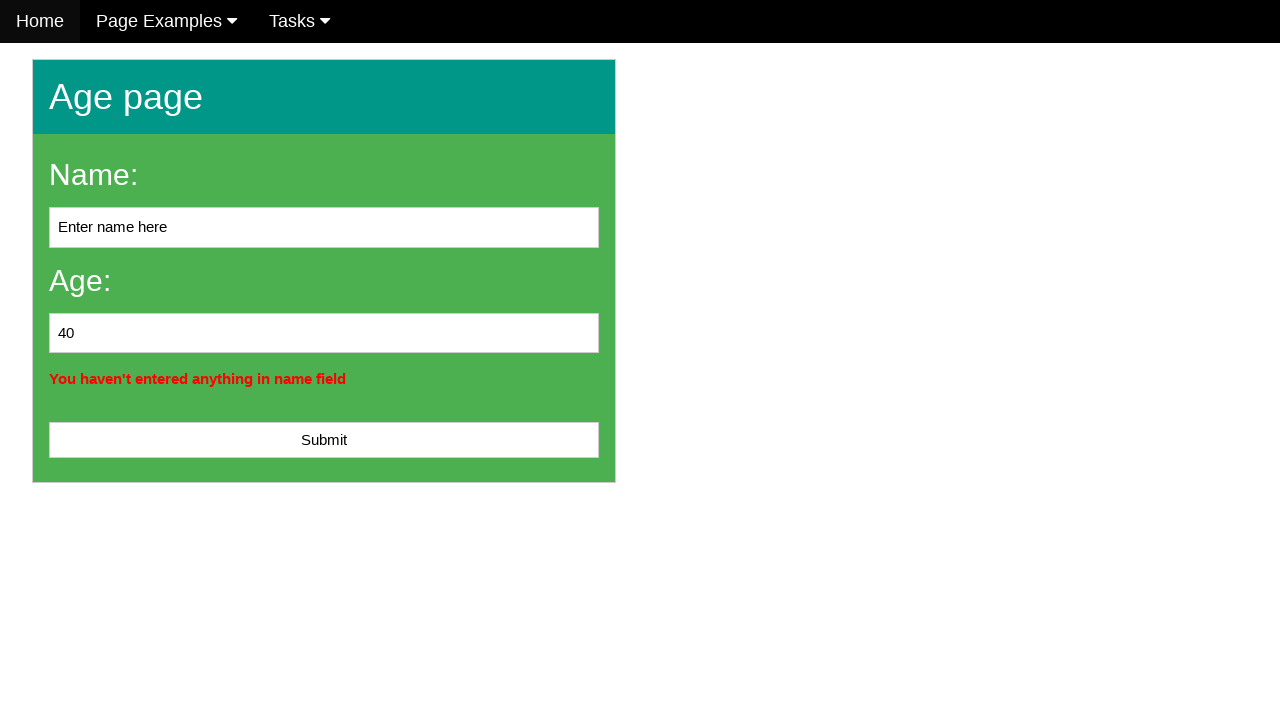

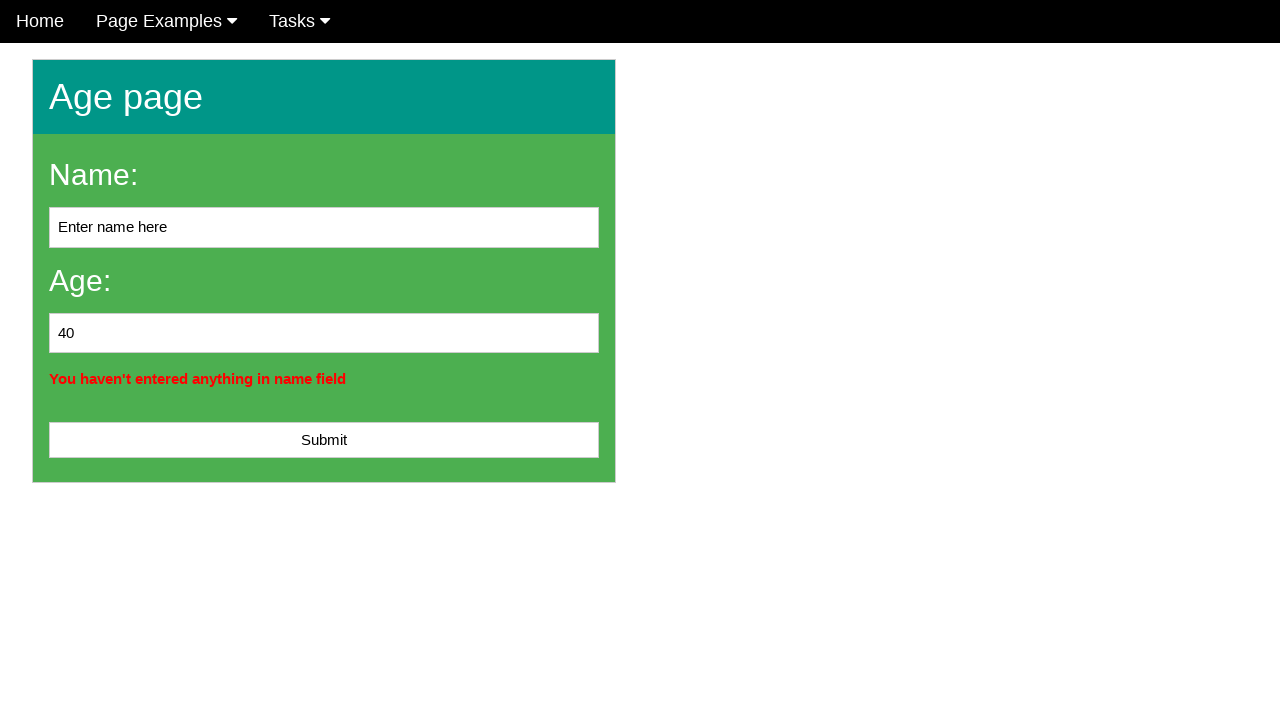